Tests multi-tab browser functionality by opening a new tab, navigating to a different page, extracting text from an element, then switching back to the original tab and filling a form field with the extracted text.

Starting URL: https://rahulshettyacademy.com/angularpractice/

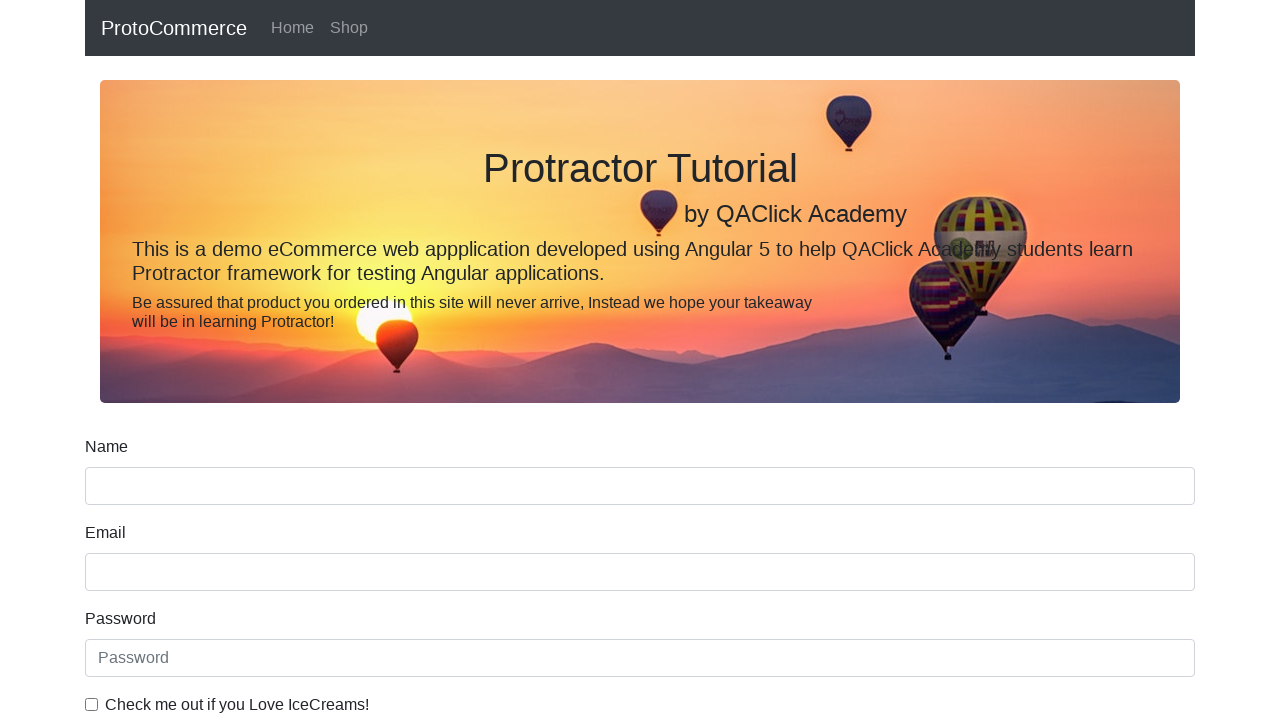

Opened a new tab/page
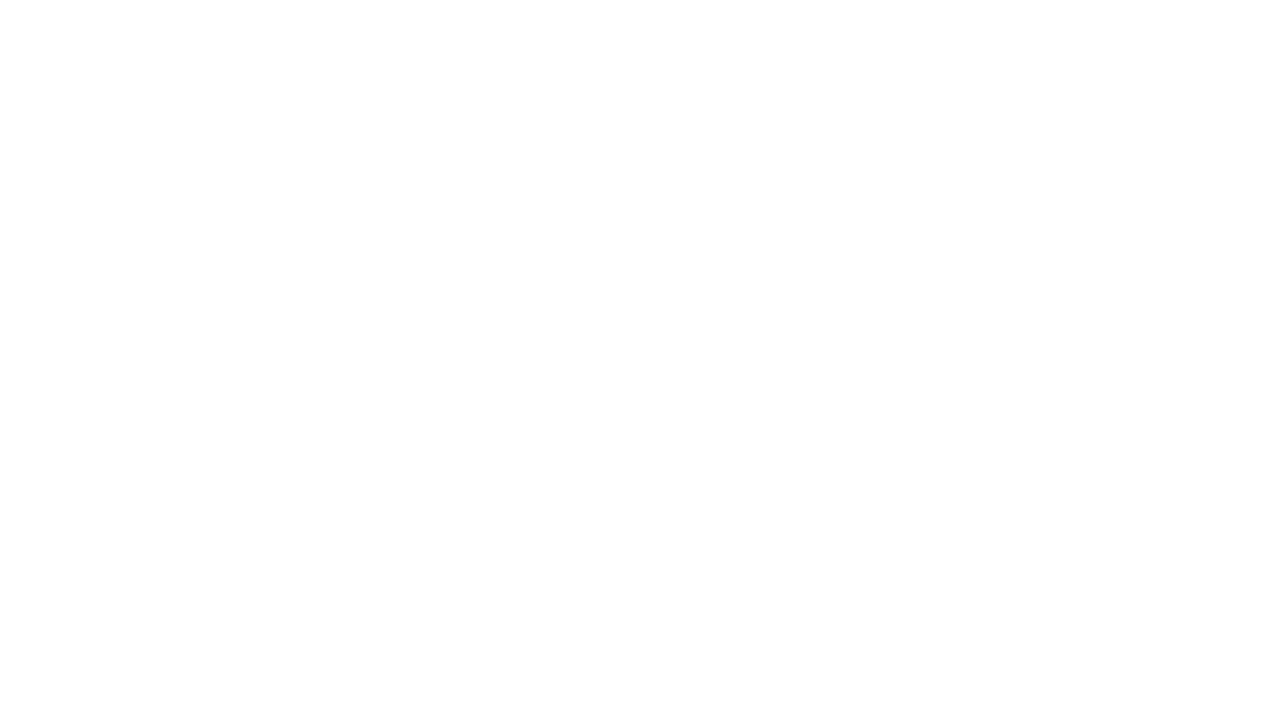

Navigated to https://rahulshettyacademy.com/ in new tab
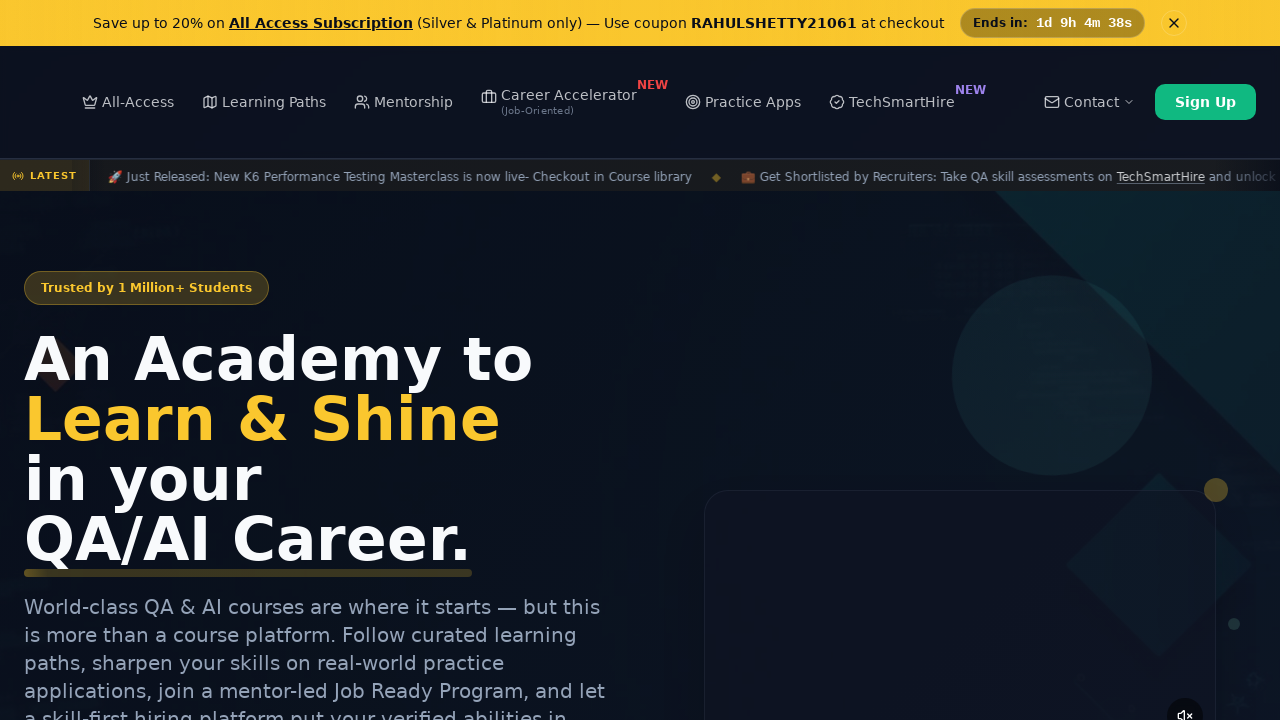

Waited for course links to load
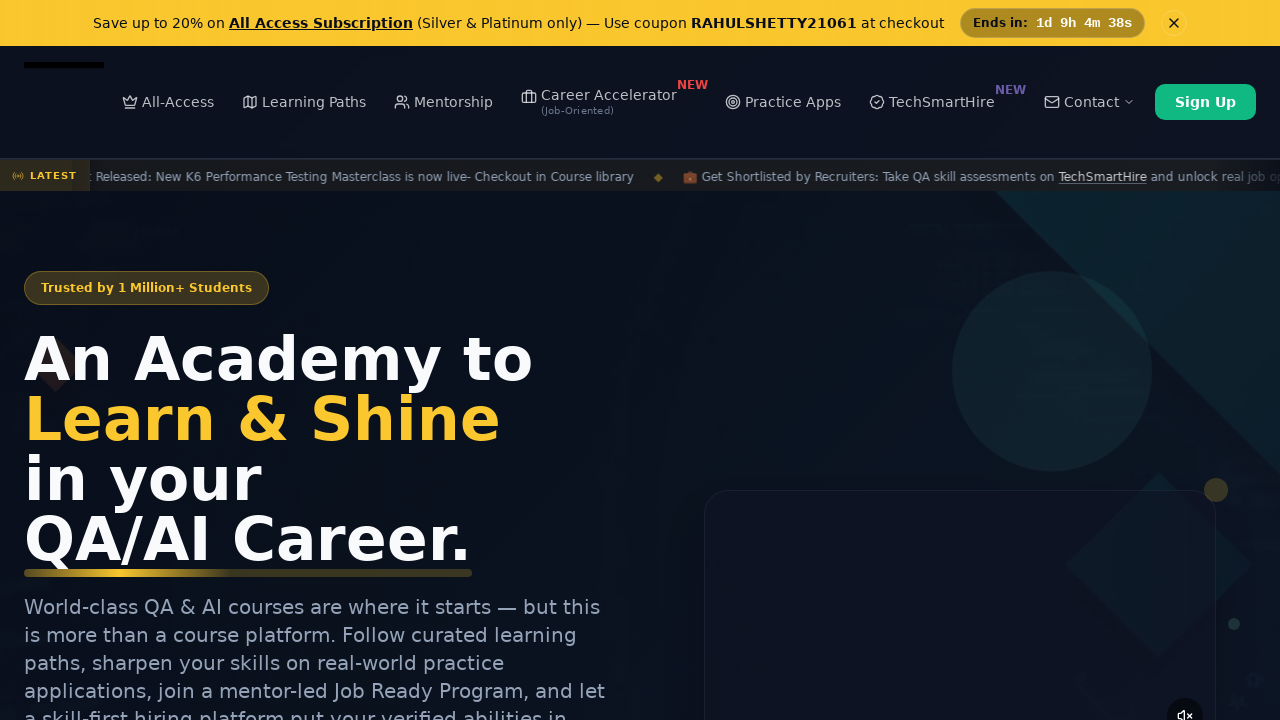

Located all course links on the page
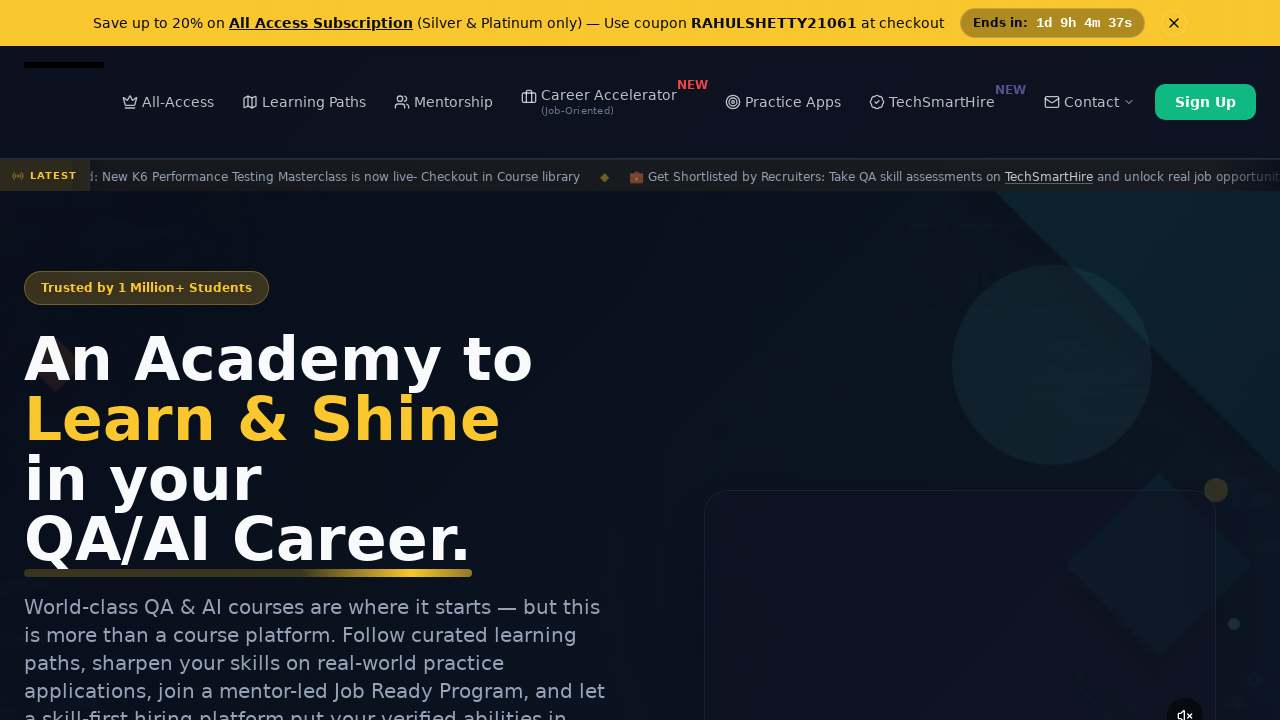

Extracted second course name: 'Playwright Testing'
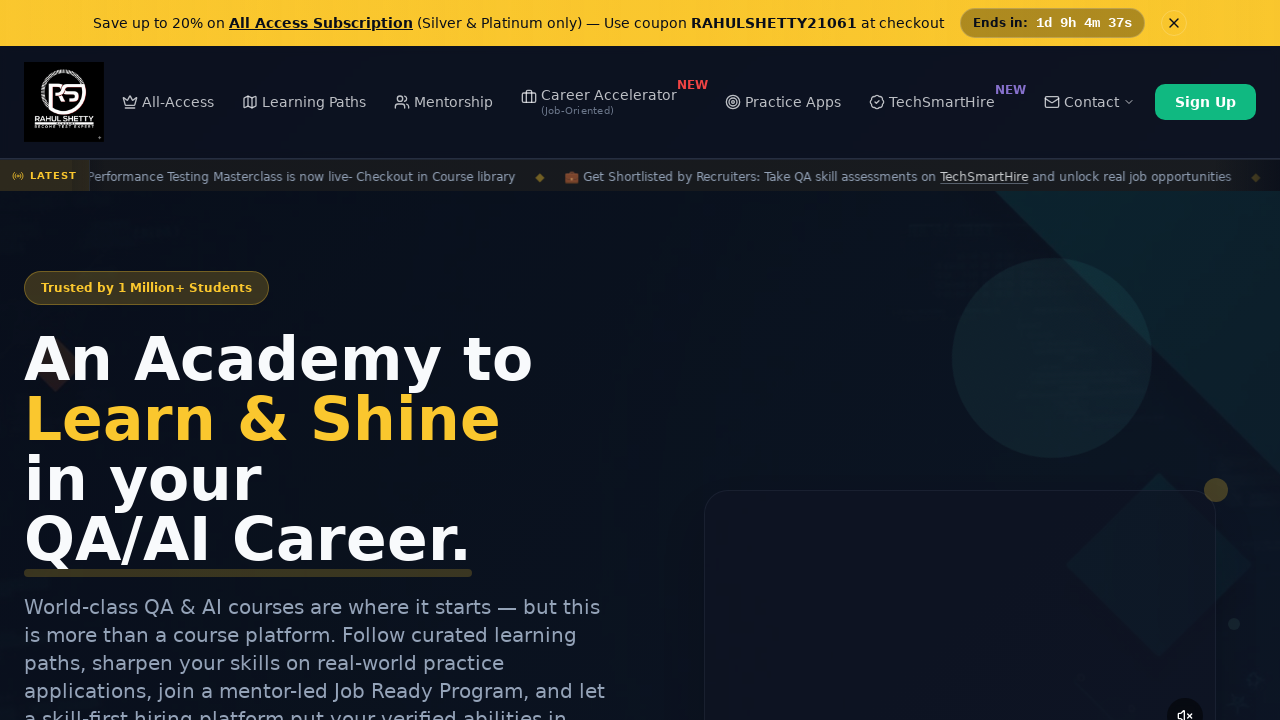

Switched back to original tab
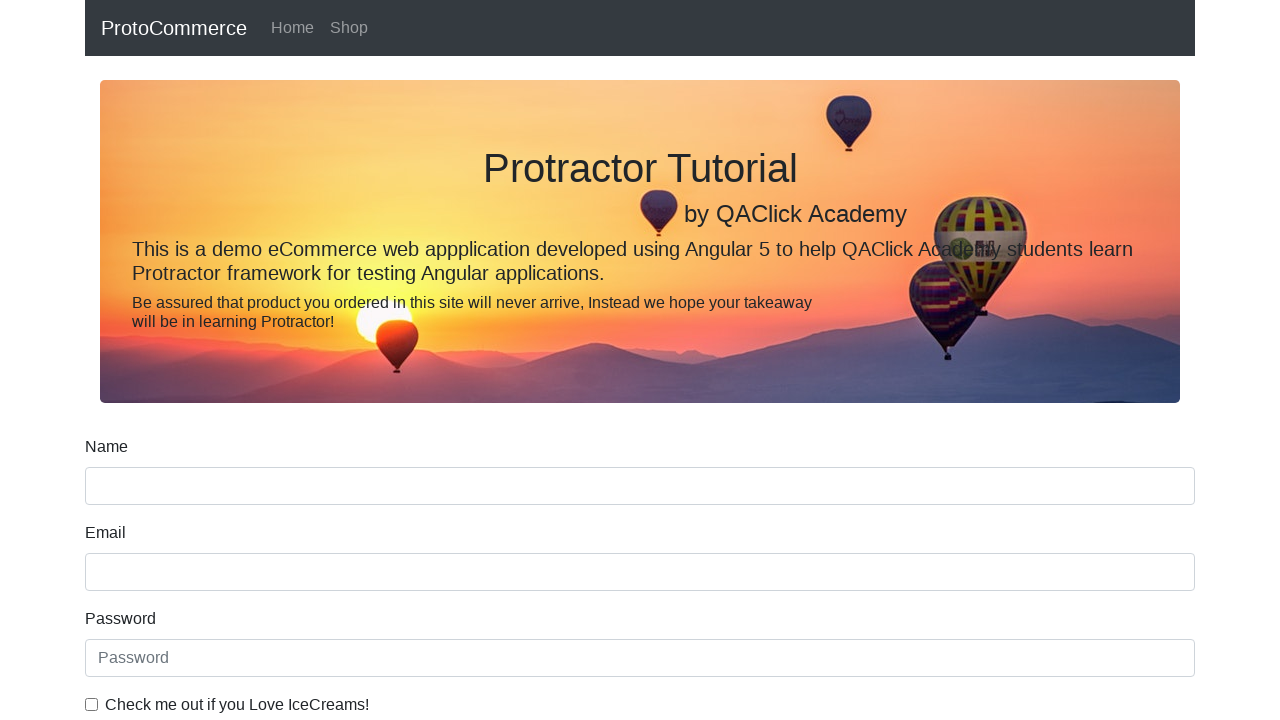

Filled name field with course name: 'Playwright Testing' on input[name='name']
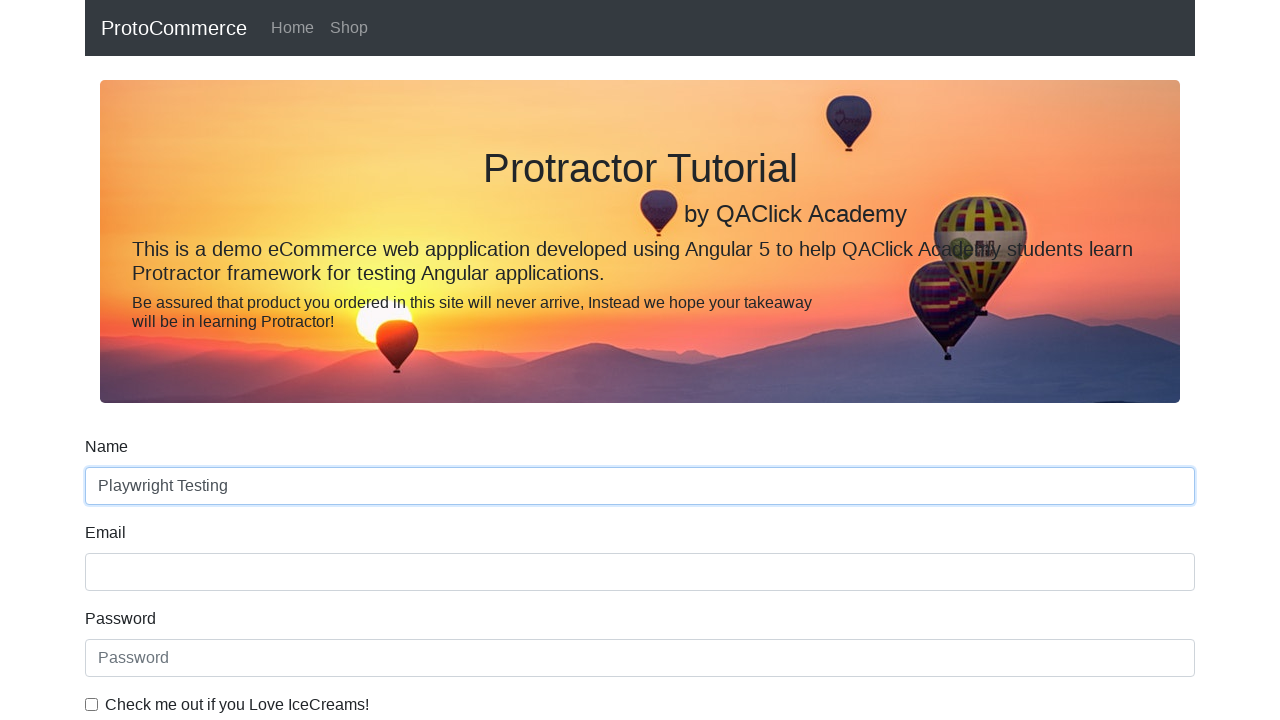

Closed the new tab
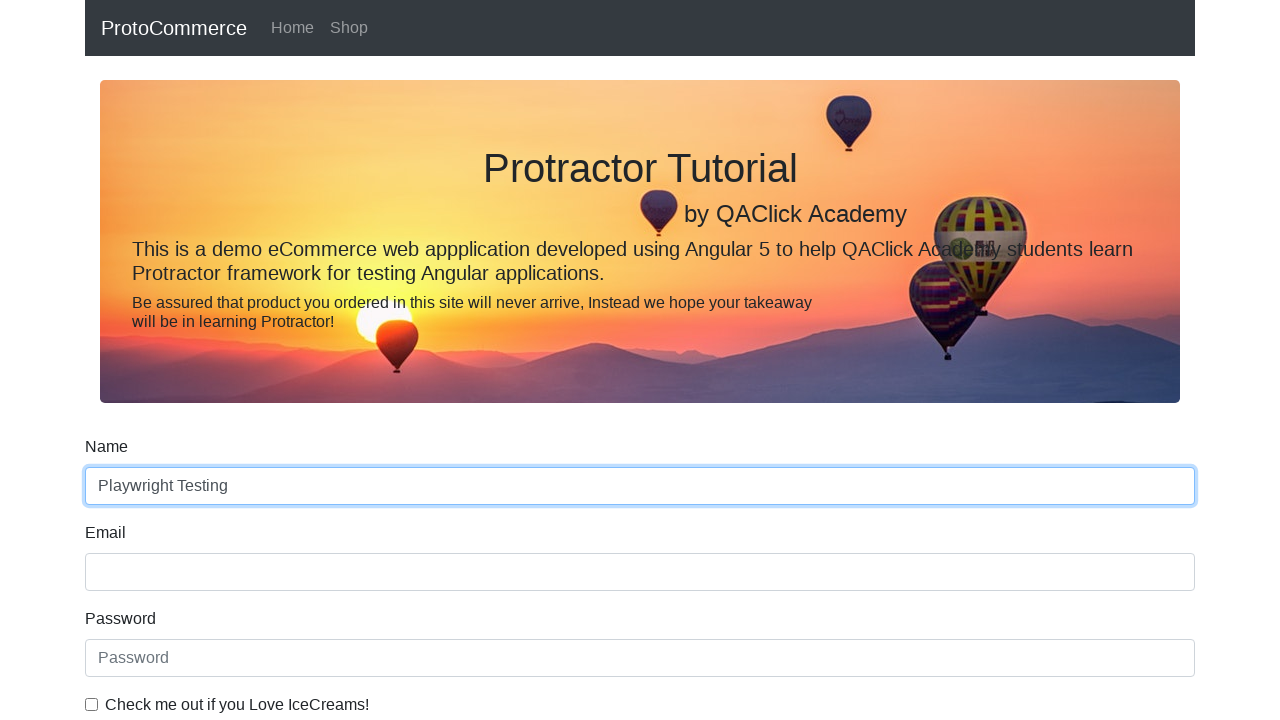

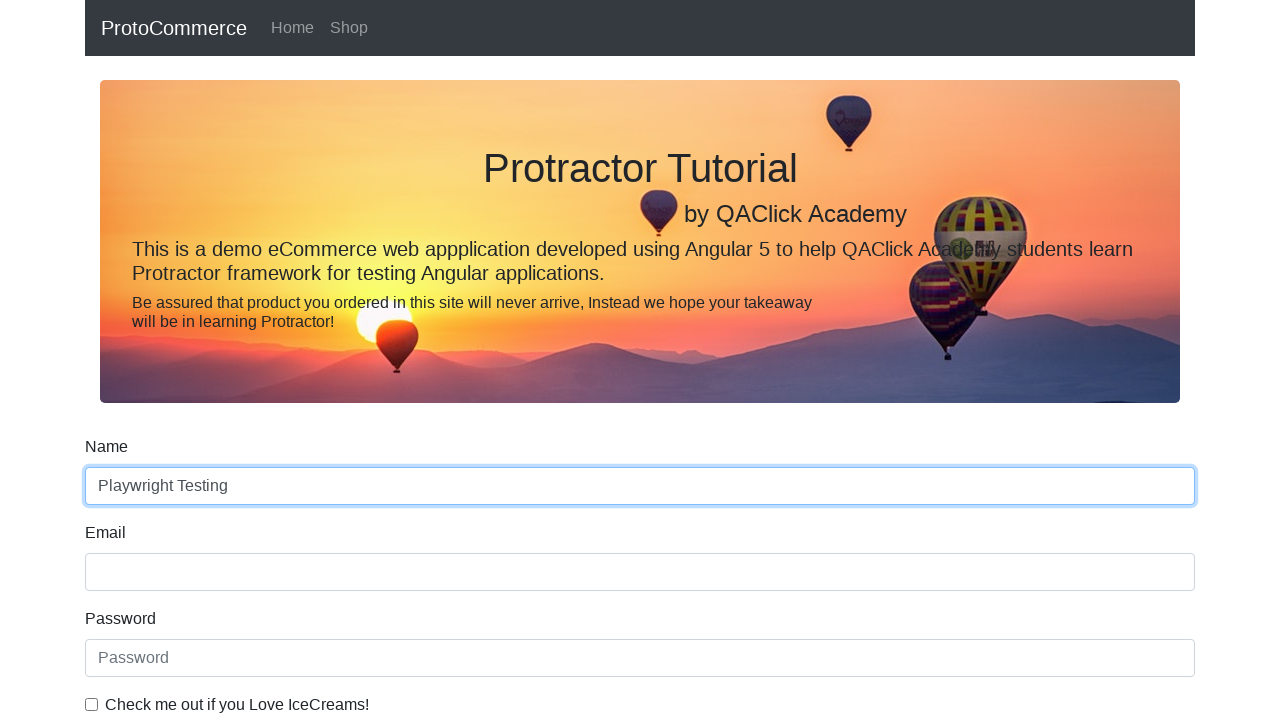